Tests keyboard input by navigating to Key Presses page and pressing various keys

Starting URL: https://the-internet.herokuapp.com

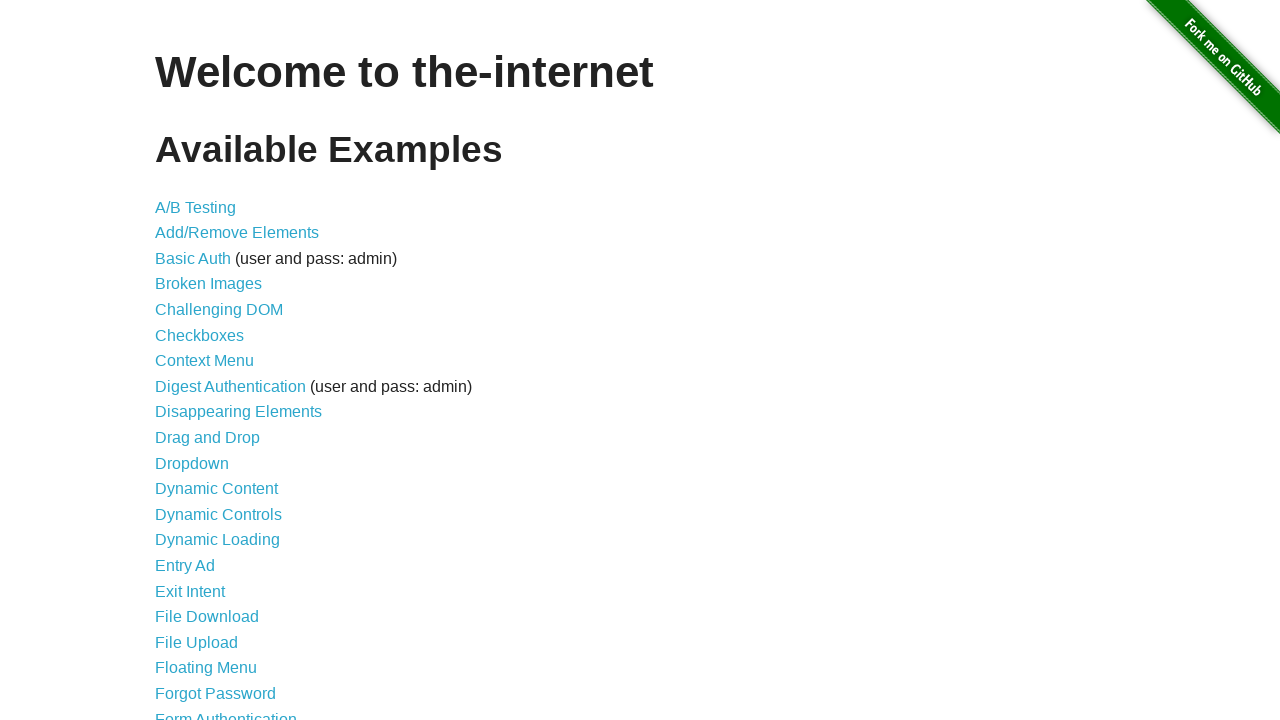

Clicked on Key Presses link at (200, 360) on internal:role=link[name="Key Presses"i]
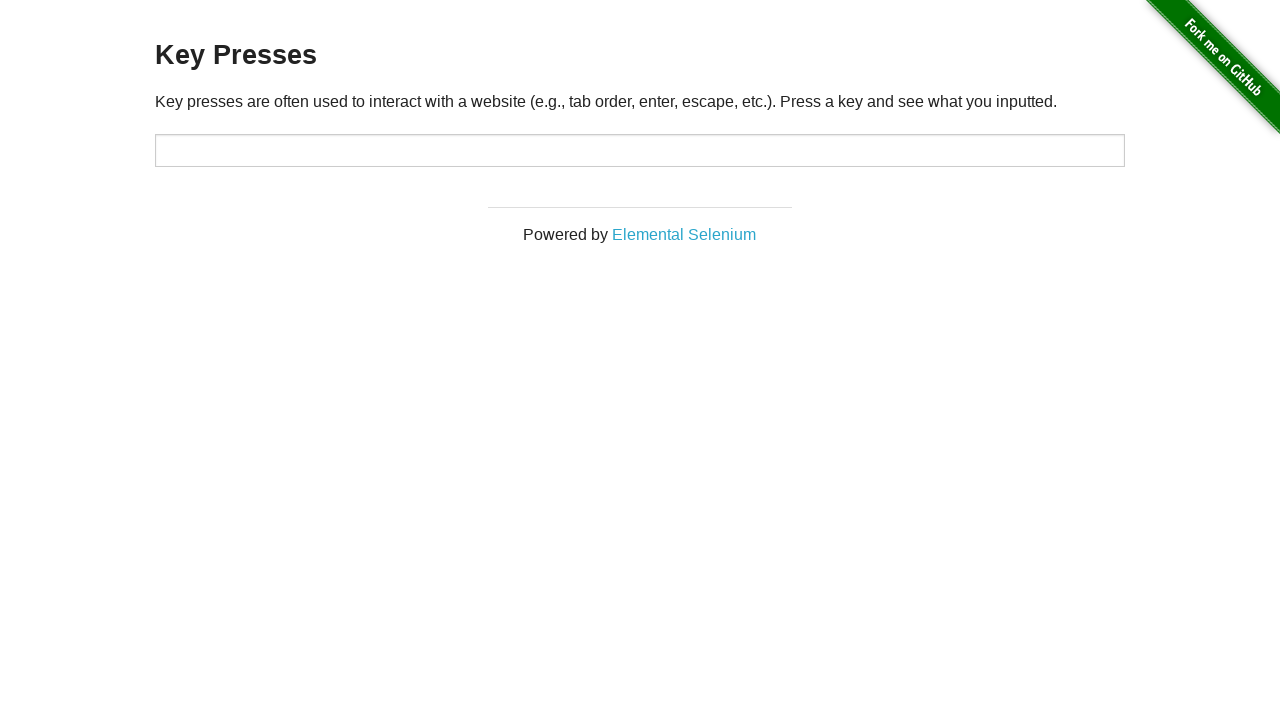

Target input field is now visible
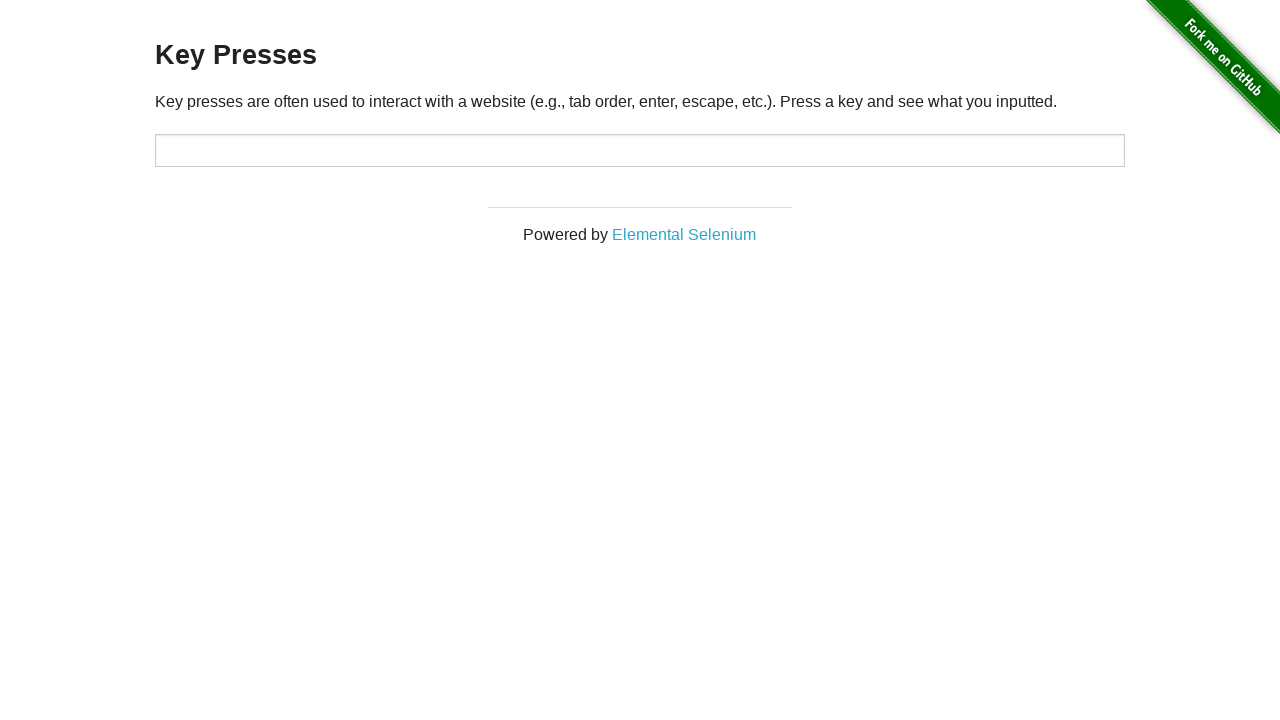

Pressed key: a
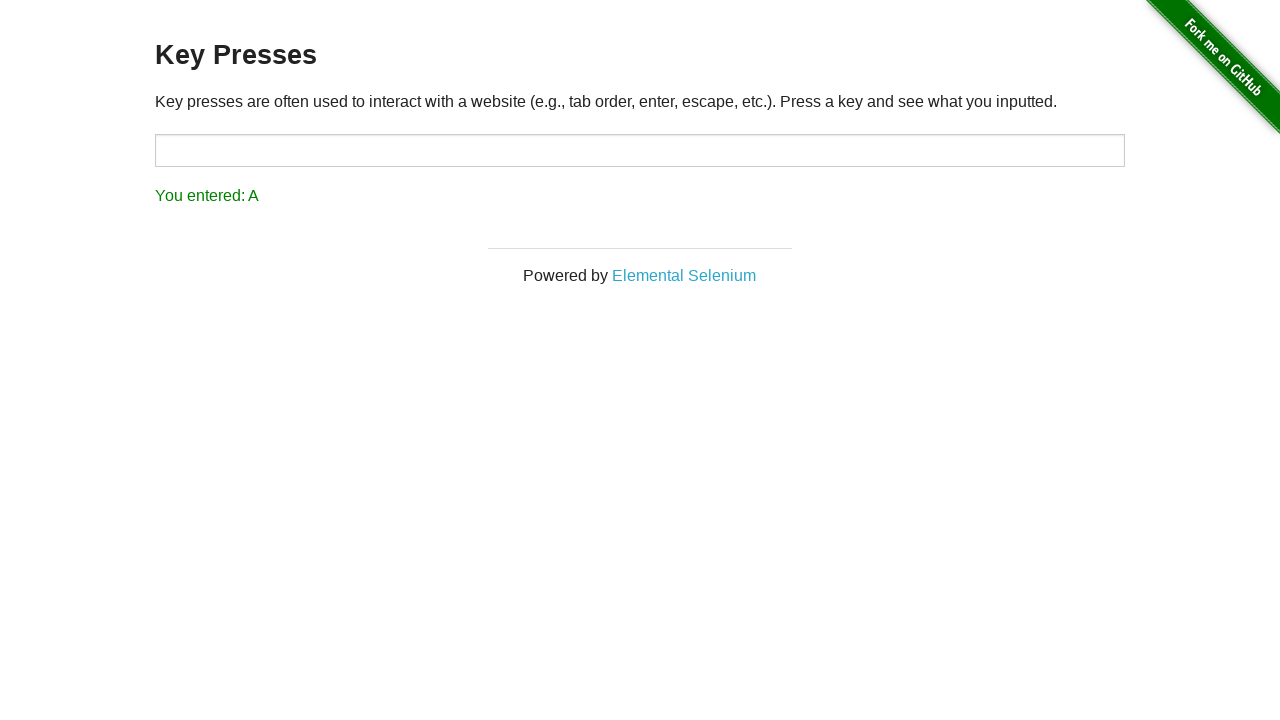

Pressed key: A
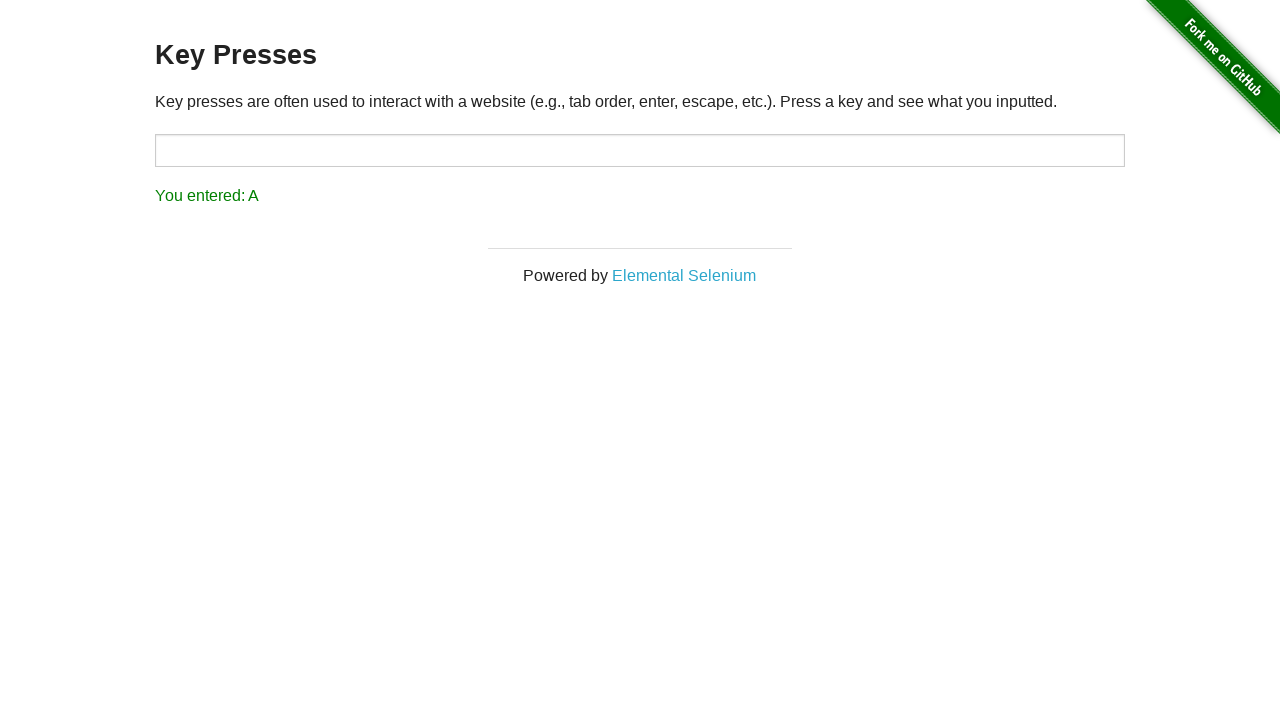

Pressed key: 1
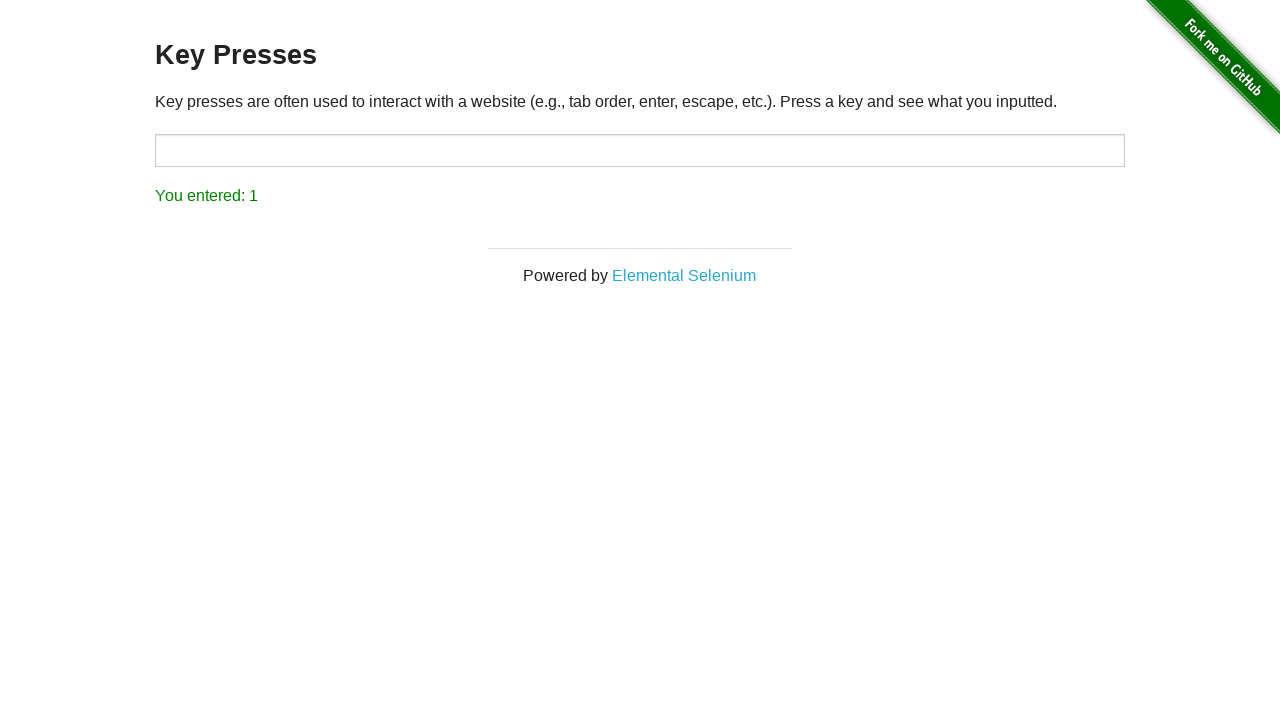

Pressed key: F1
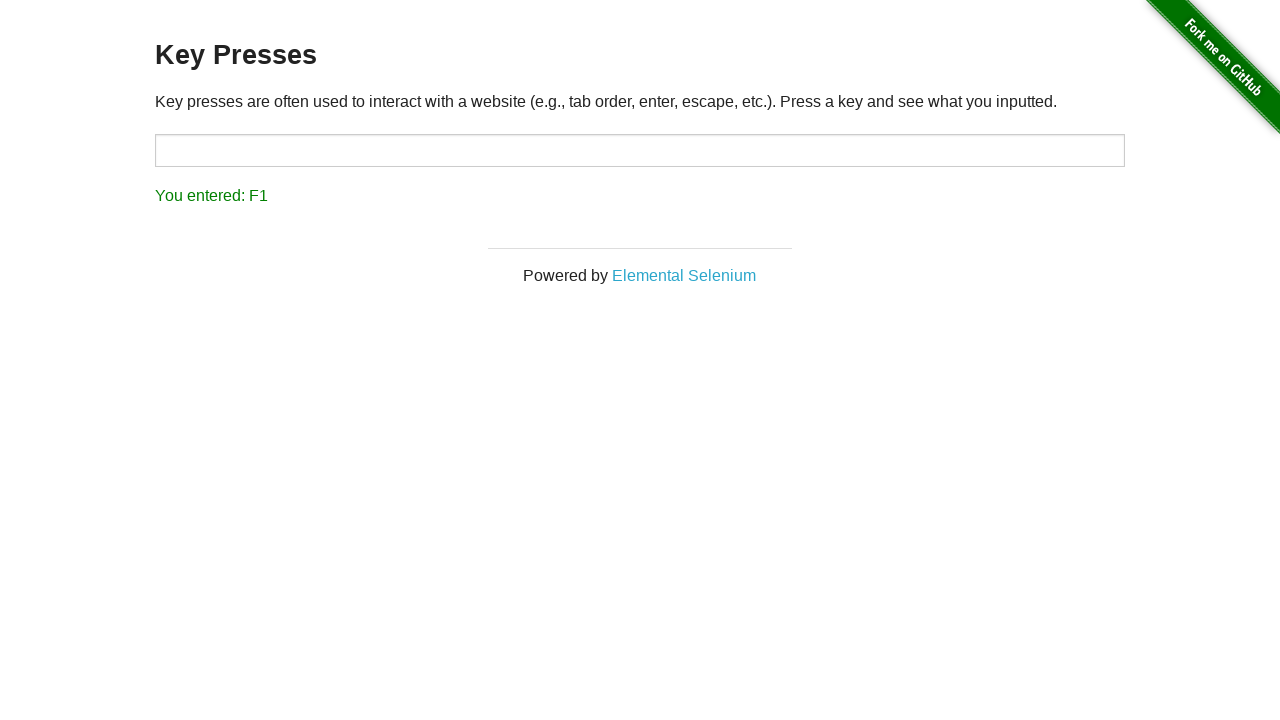

Pressed key: Alt
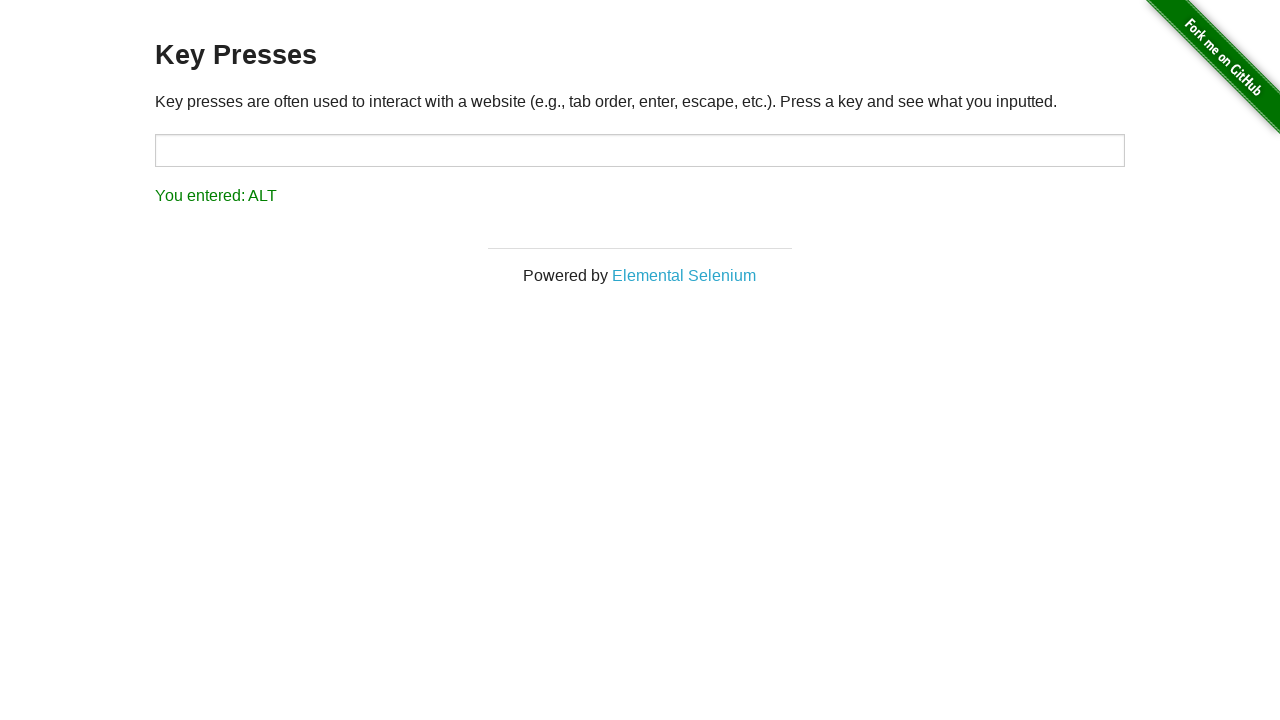

Pressed key: Tab
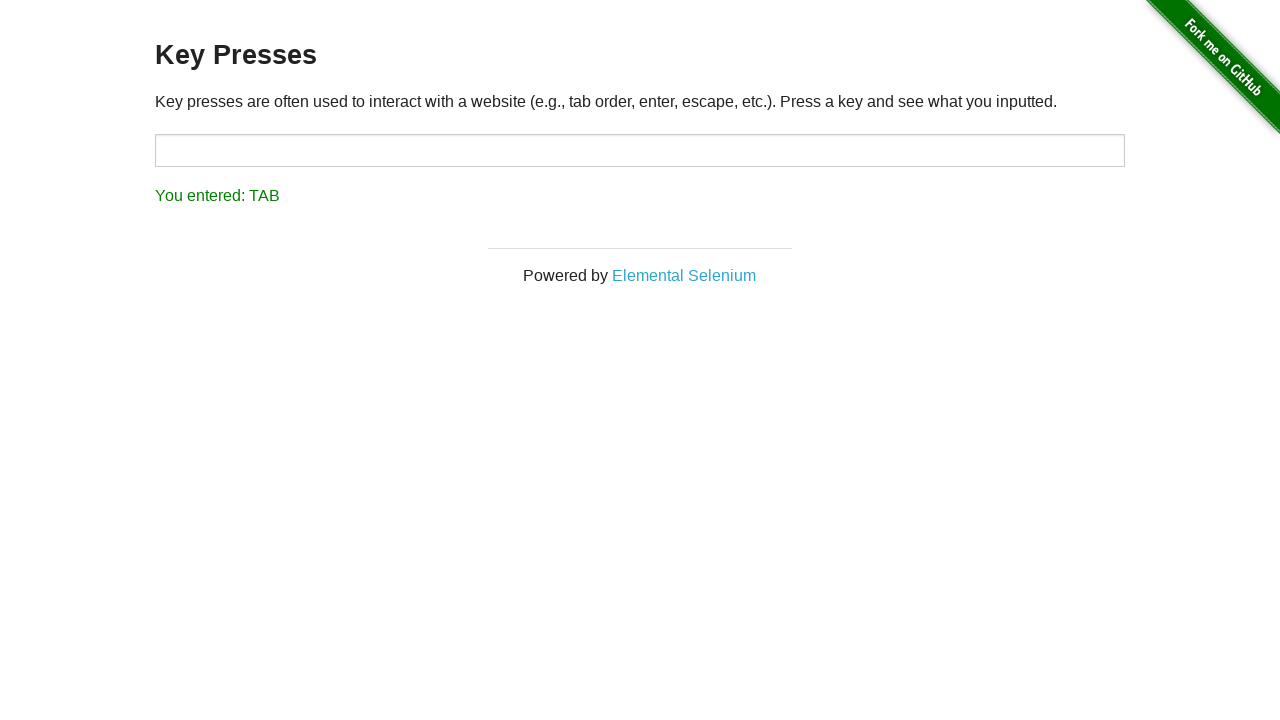

Pressed key: Shift
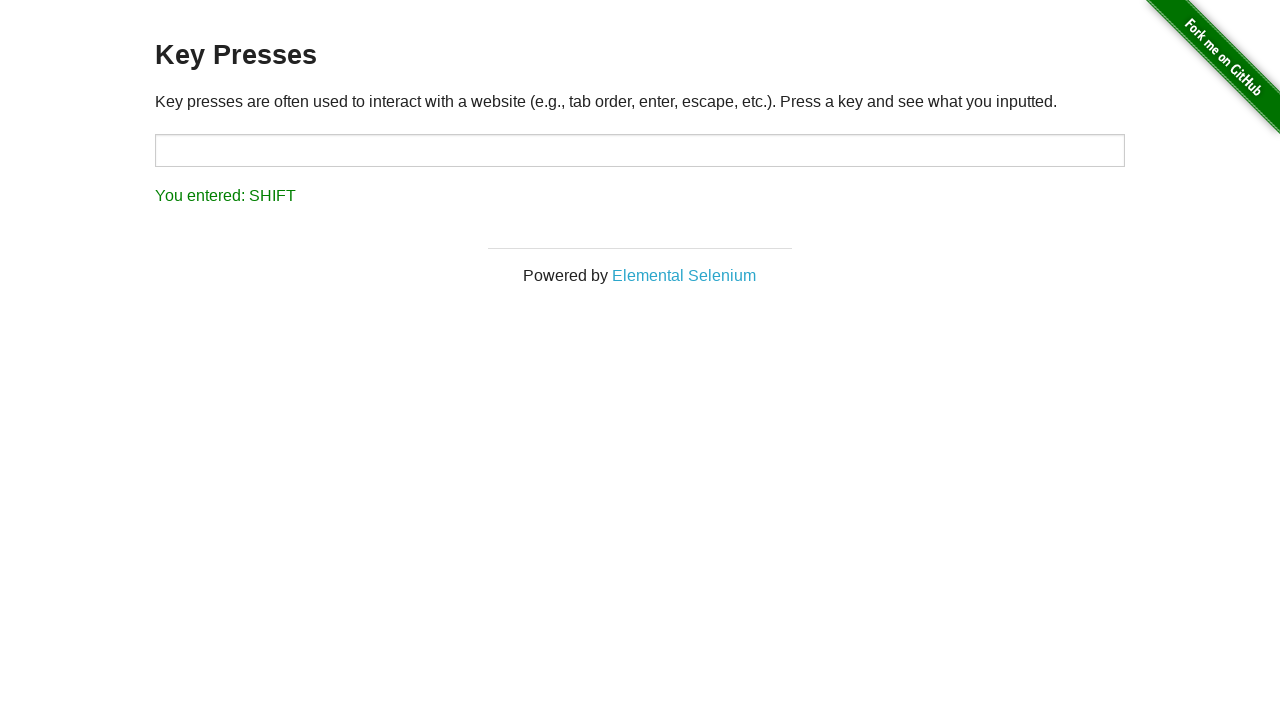

Clicked on target input field at (640, 150) on #target
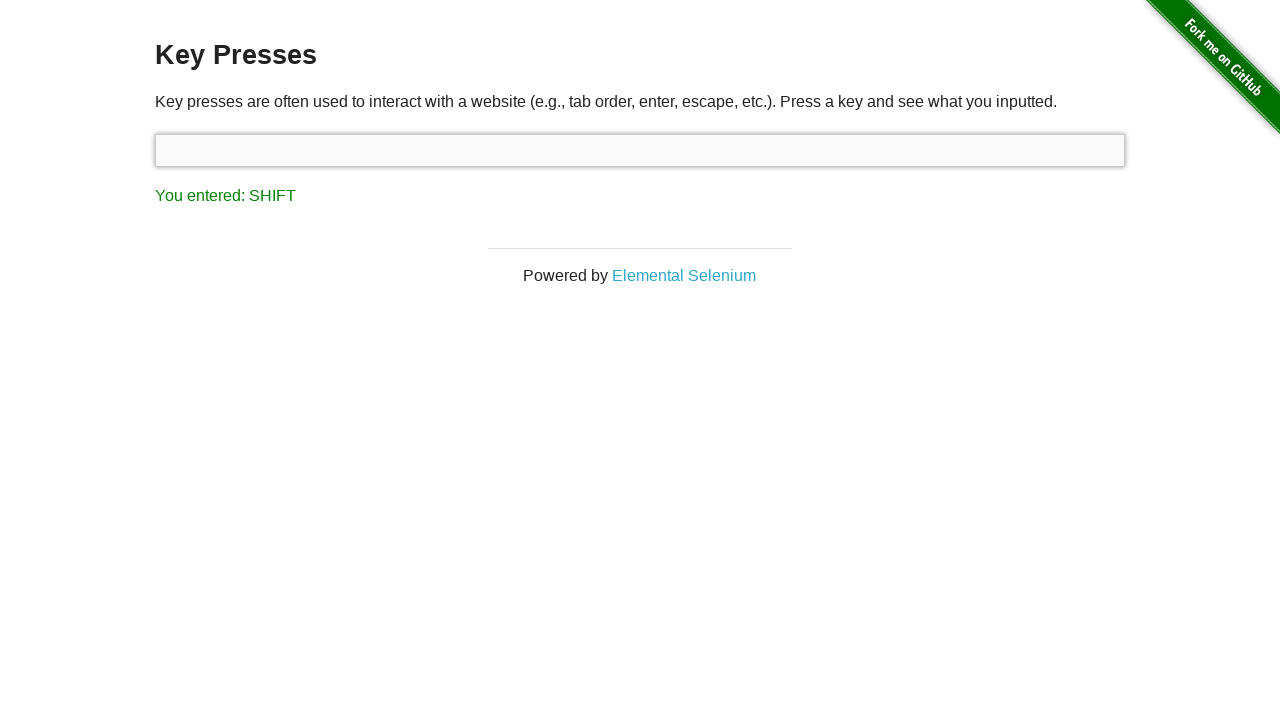

Typed 'Testing keyboard' into target field
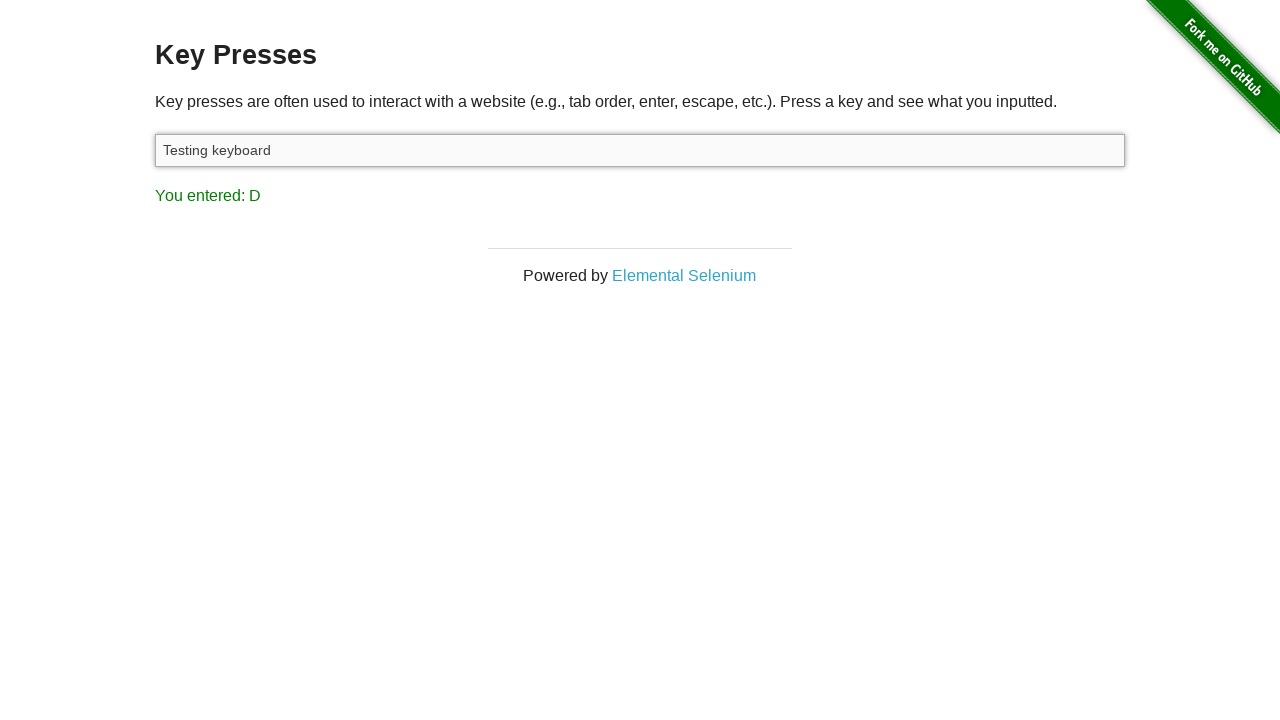

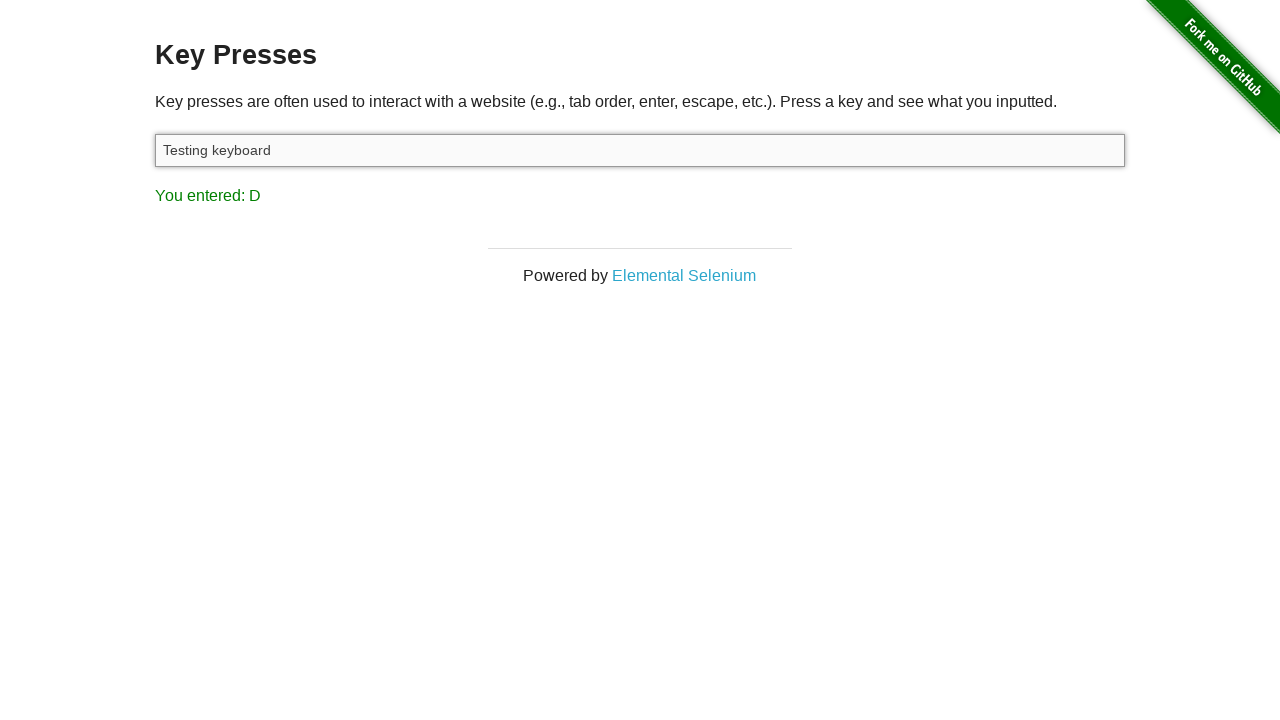